Tests textarea input by filling text into a textarea field

Starting URL: https://bonigarcia.dev/selenium-webdriver-java/web-form.html

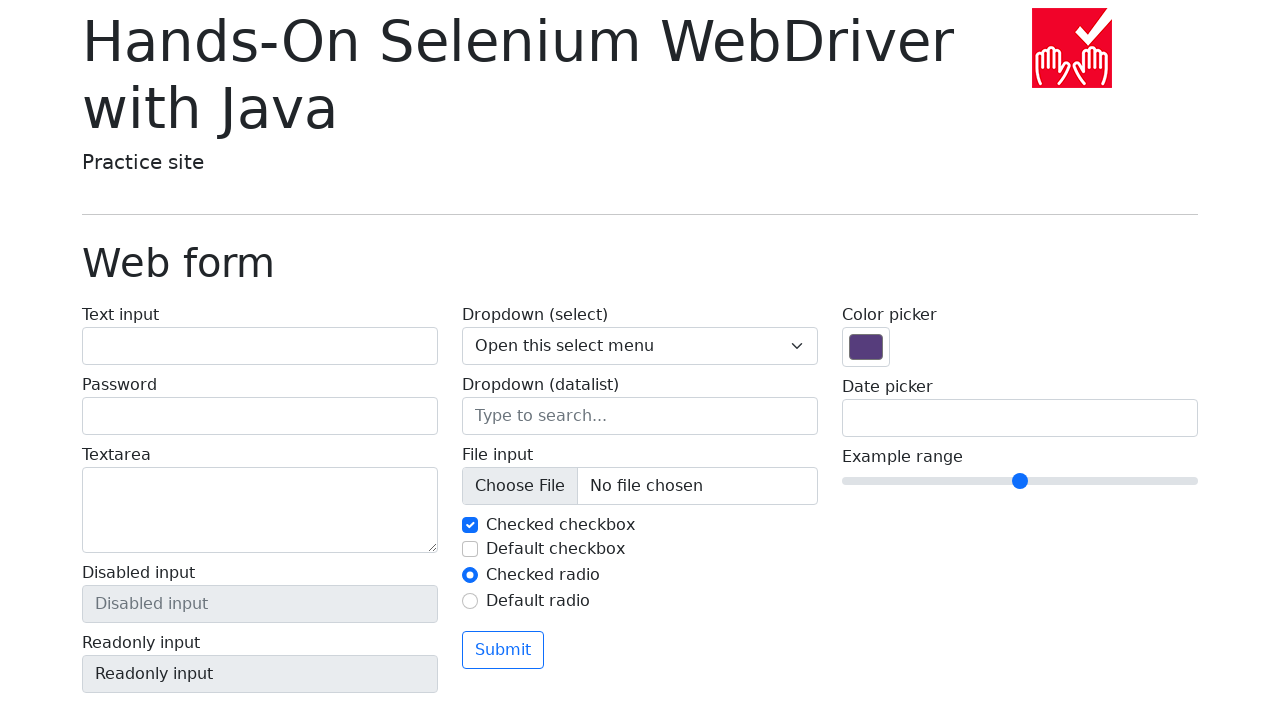

Filled textarea field with 'Write something in text area' on textarea[name='my-textarea']
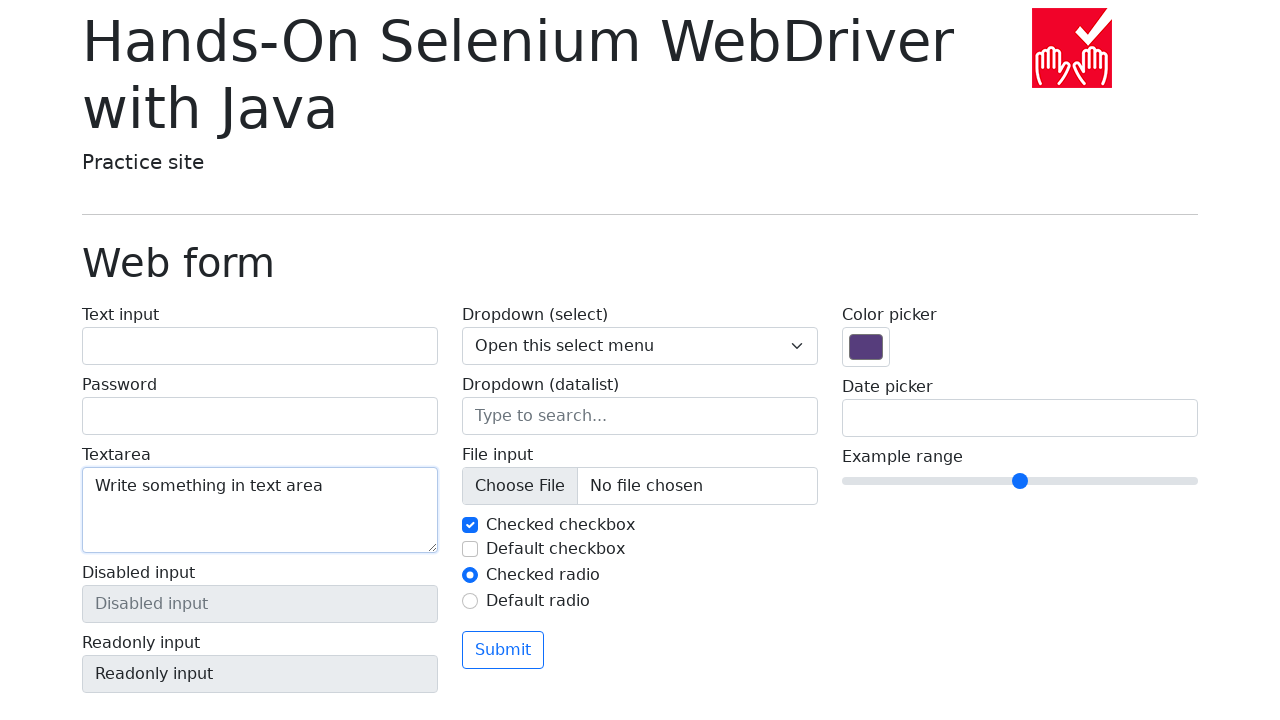

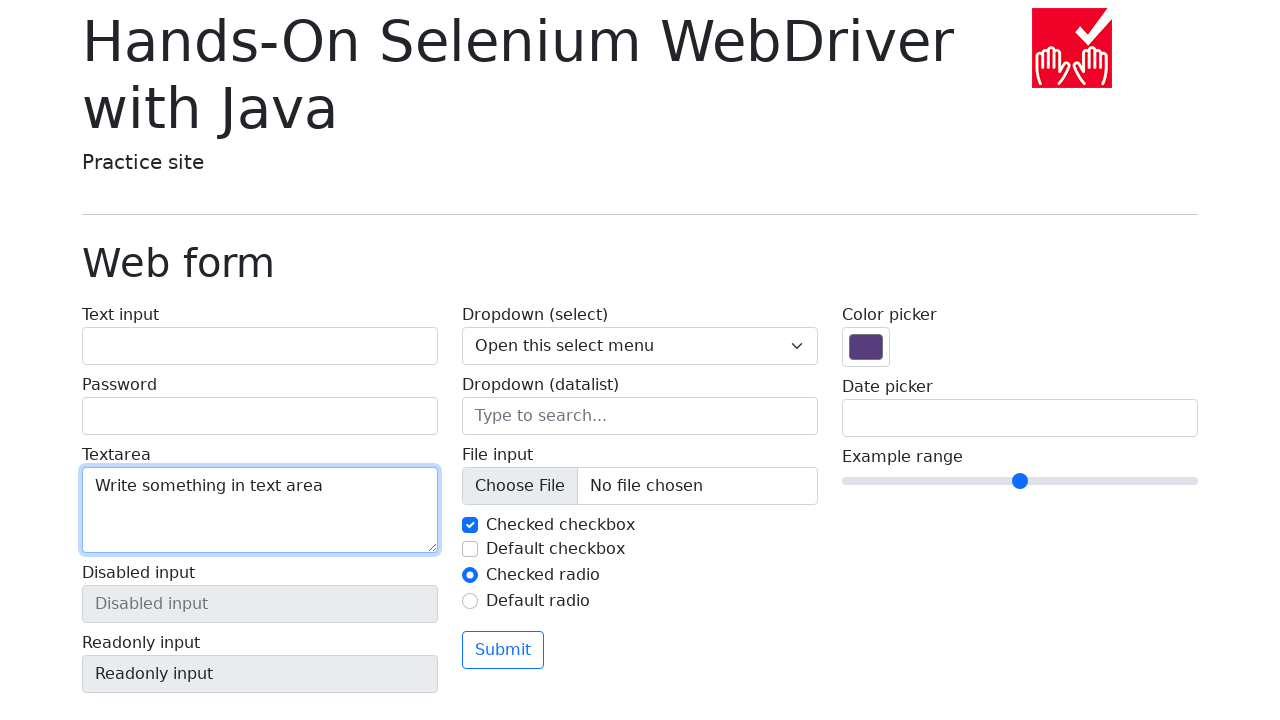